Clicks on the Middle button on the buttons test page

Starting URL: https://formy-project.herokuapp.com/buttons

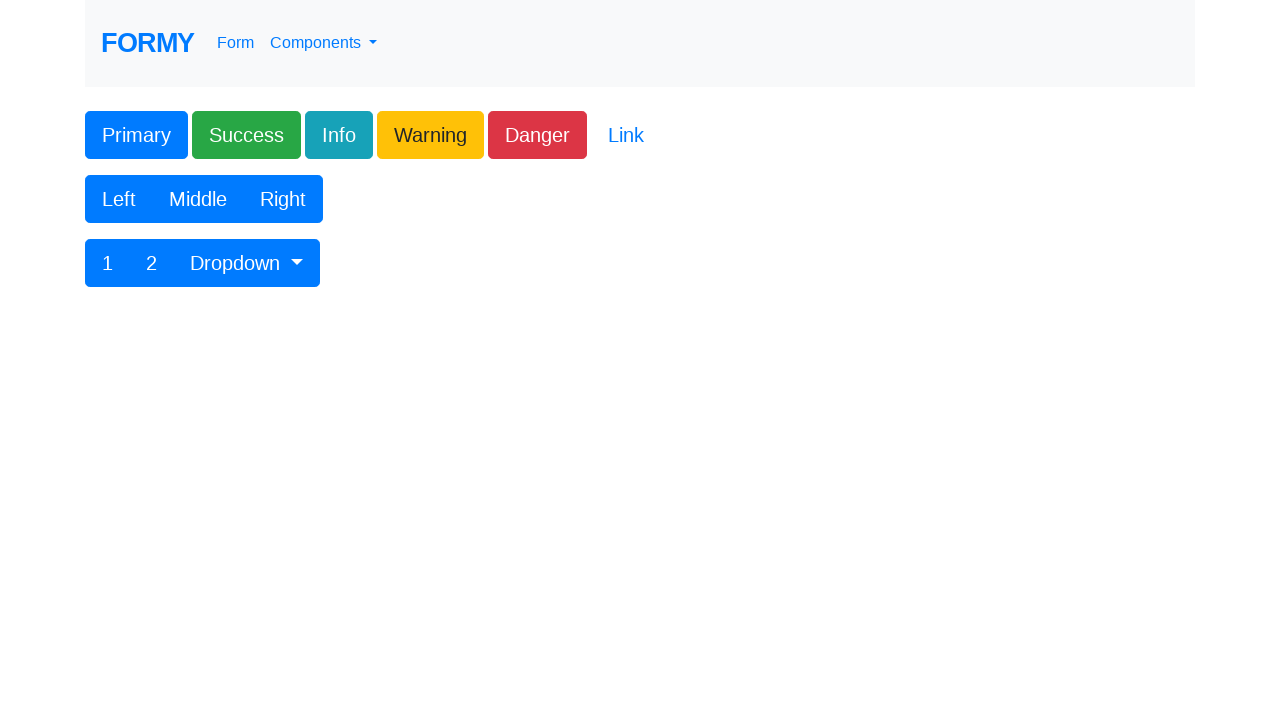

Clicked on the Middle button on the buttons test page at (198, 199) on button:has-text('Middle')
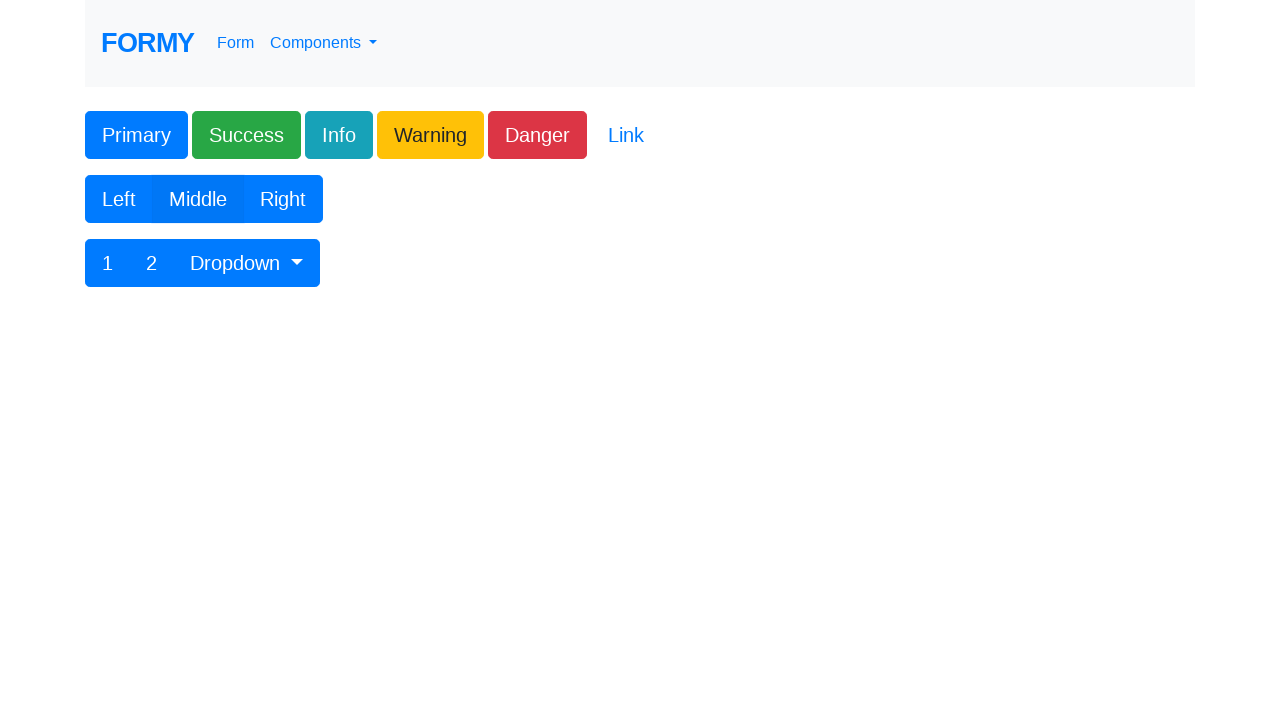

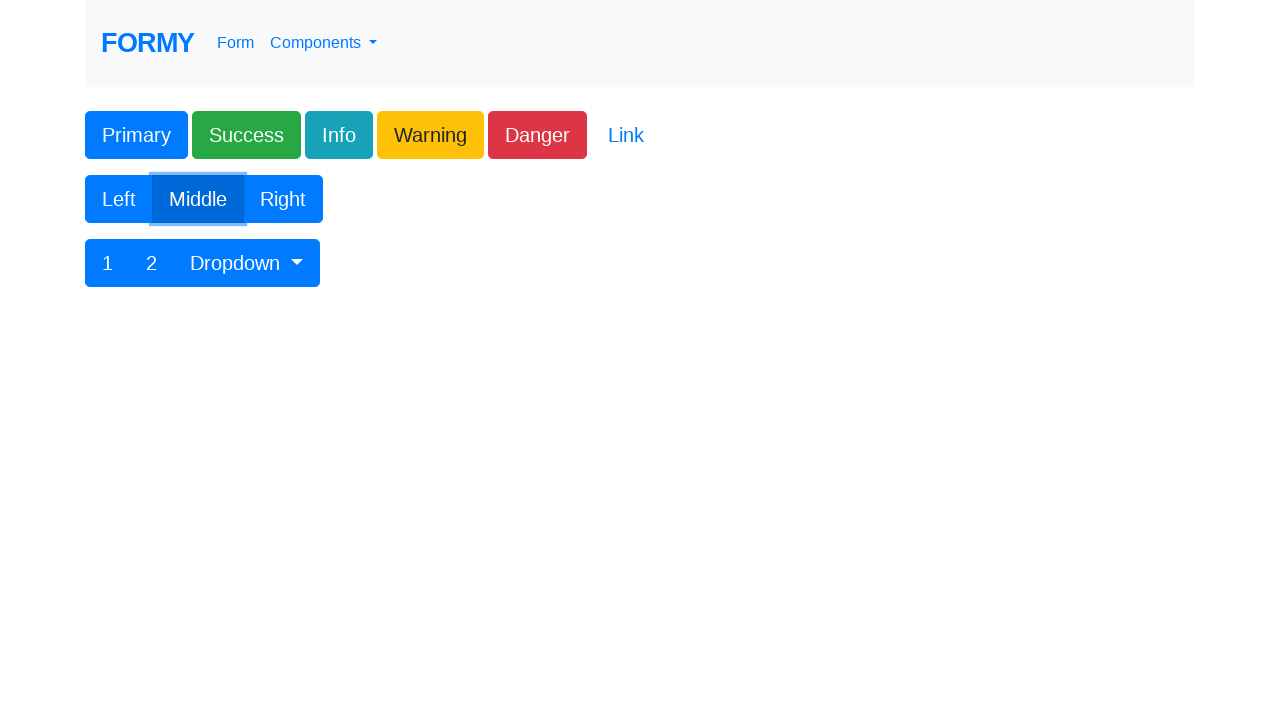